Clicks the second checkbox to uncheck it and verifies both checkboxes are now unchecked

Starting URL: https://the-internet.herokuapp.com/checkboxes

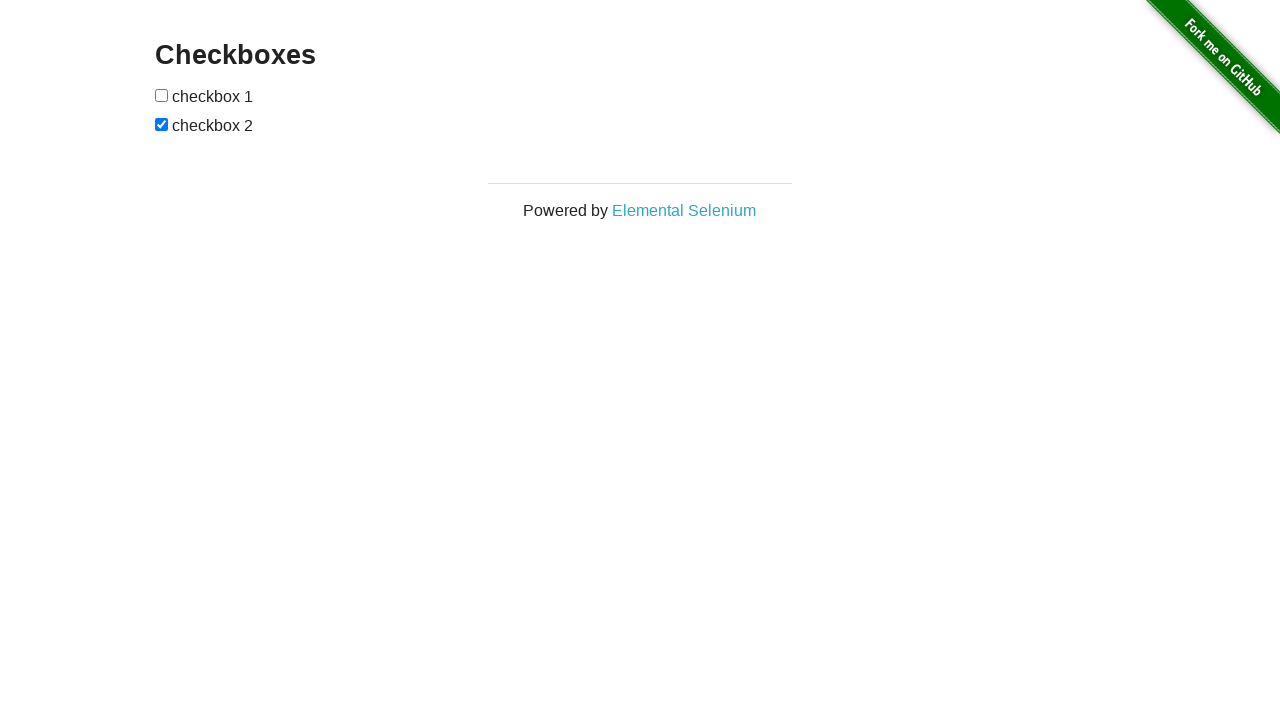

Waited for checkboxes to be present on the page
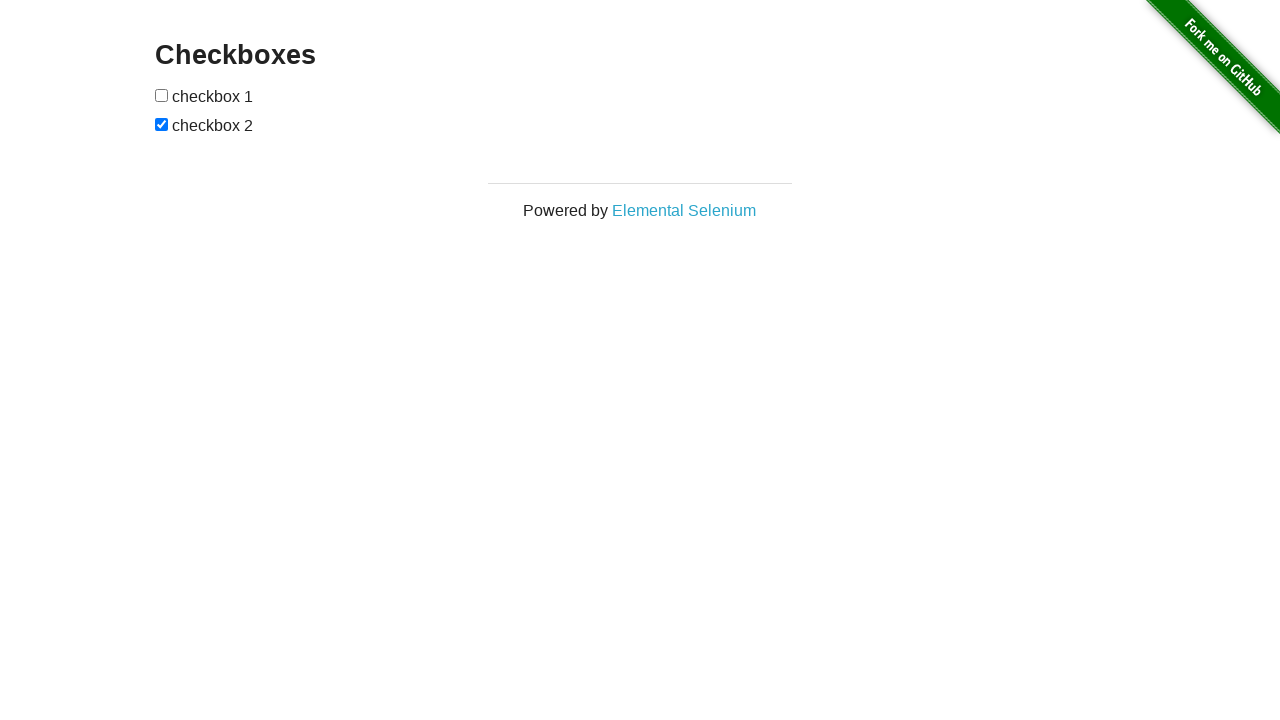

Clicked the second checkbox to uncheck it at (162, 124) on [type='checkbox'] >> nth=1
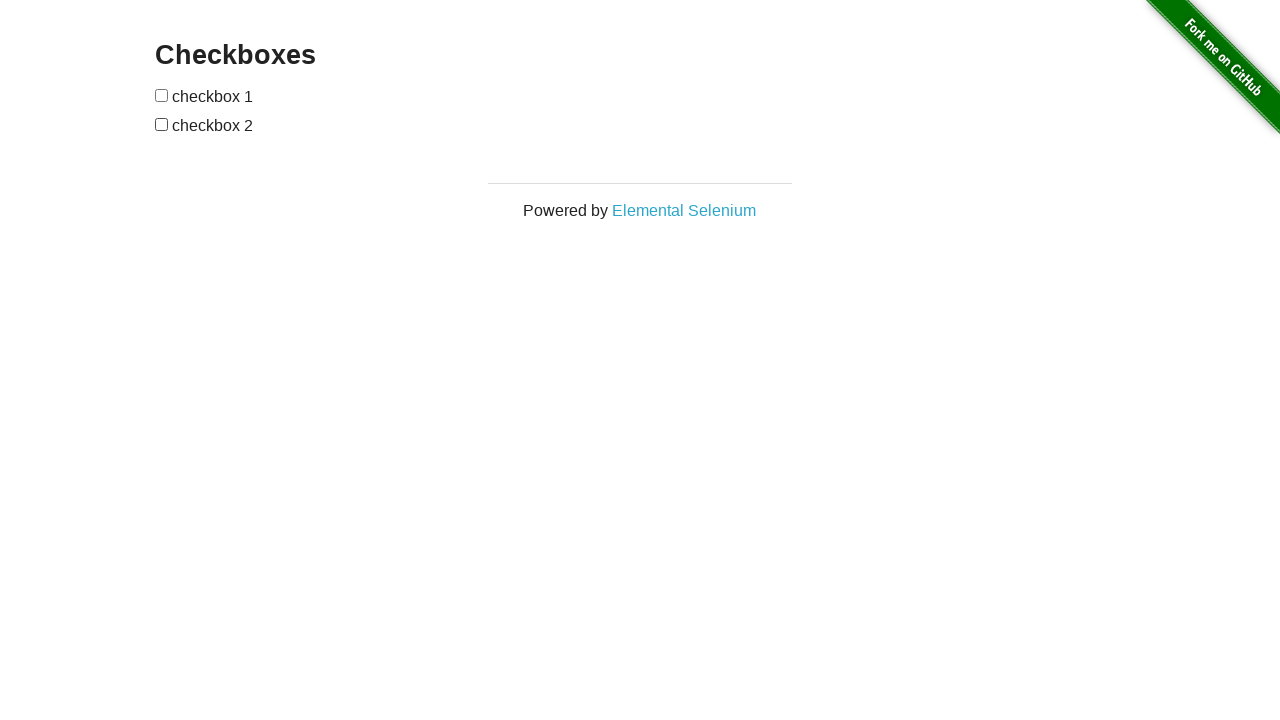

Verified first checkbox is unchecked
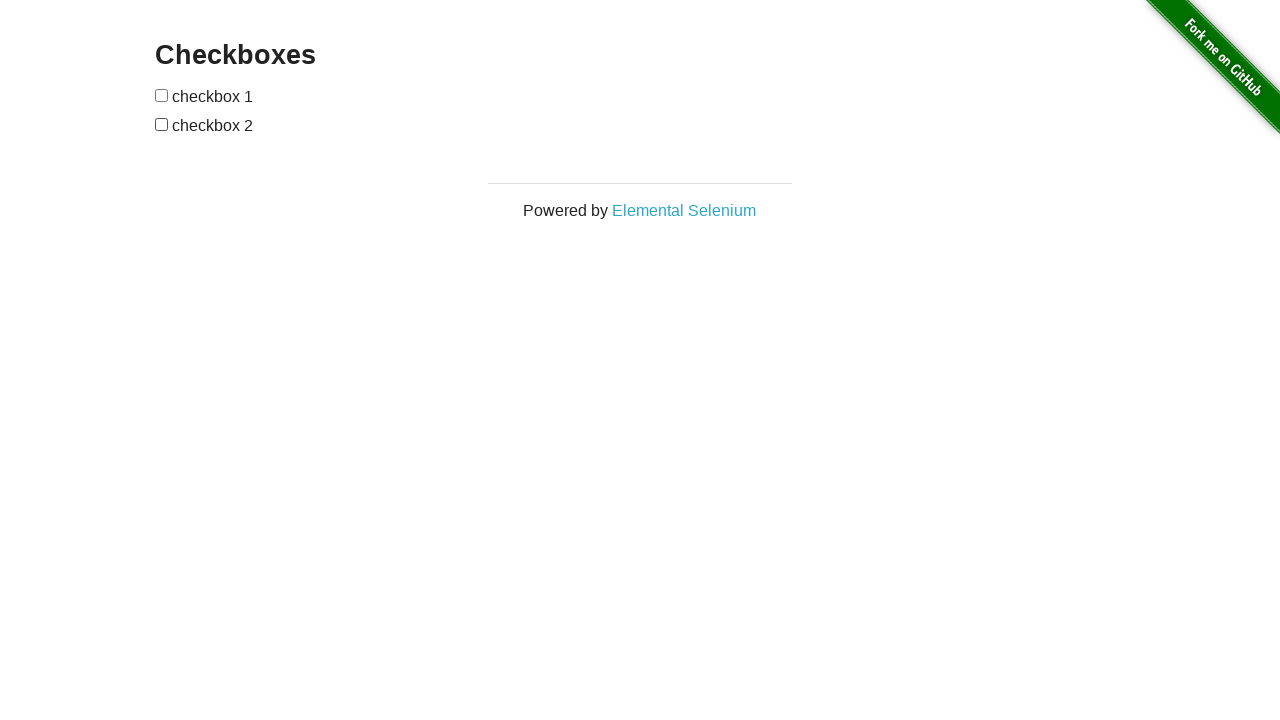

Verified second checkbox is unchecked
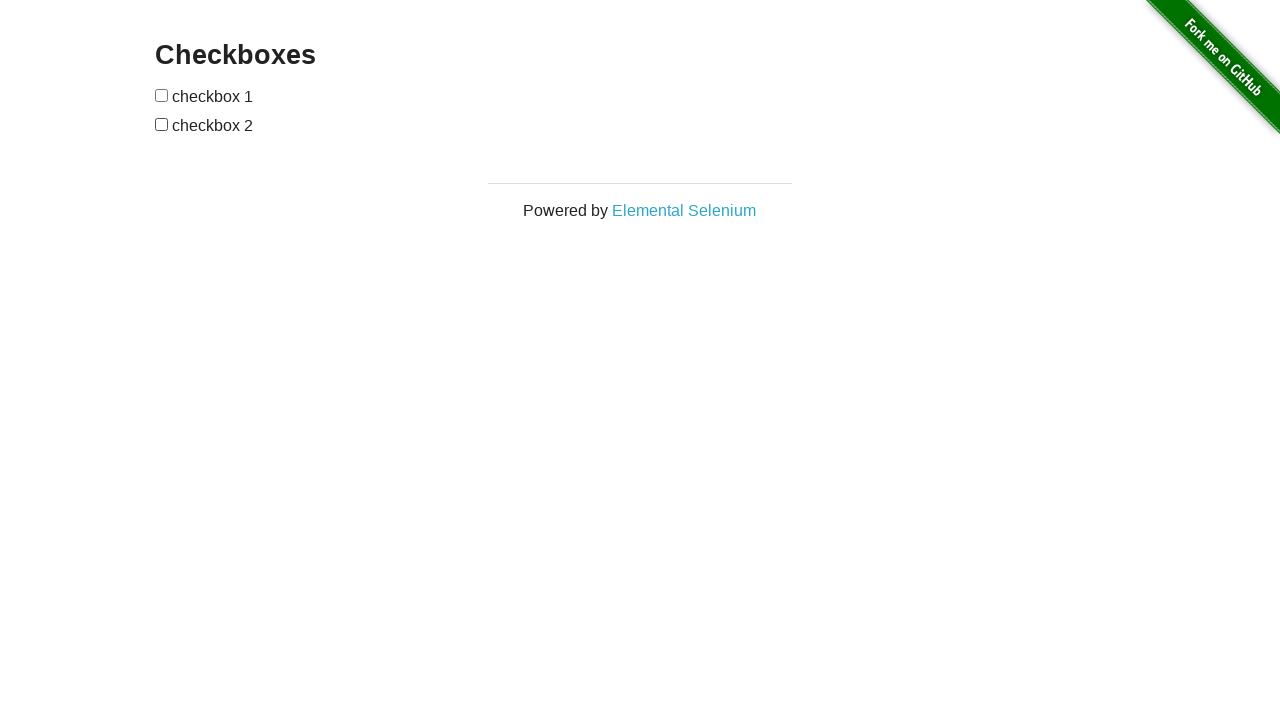

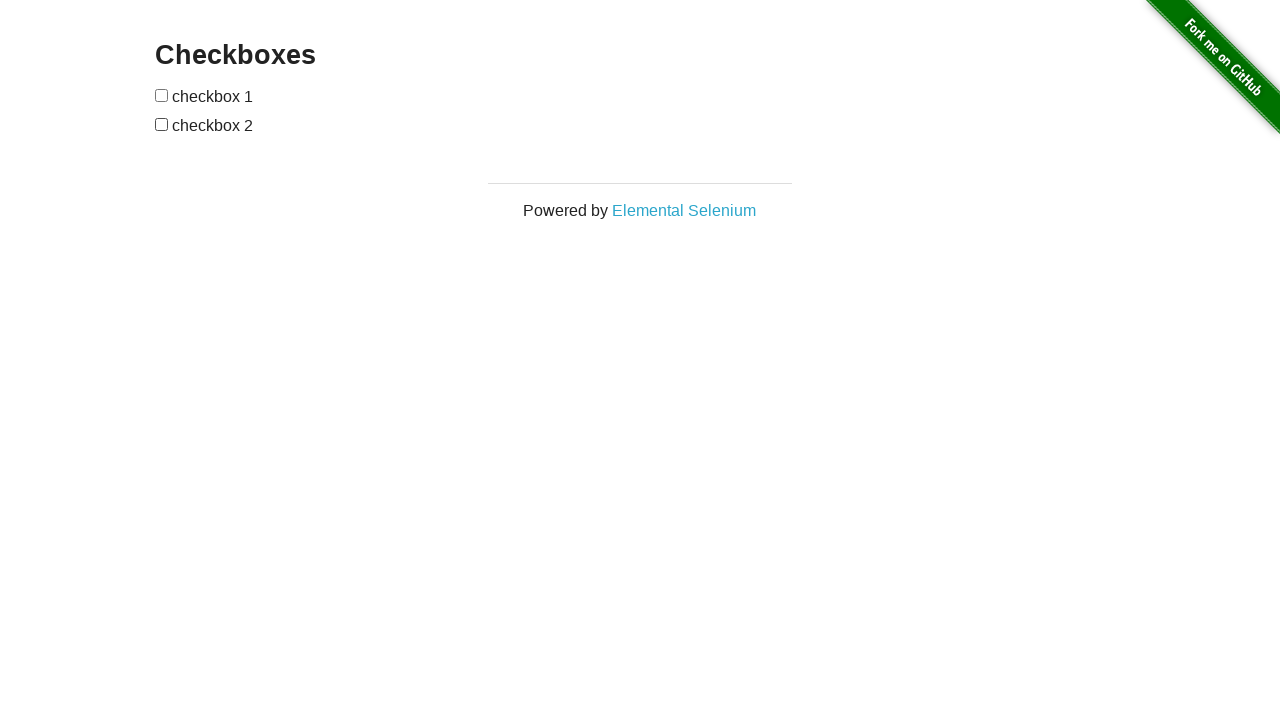